Tests that a todo item is removed when edited to an empty string

Starting URL: https://demo.playwright.dev/todomvc

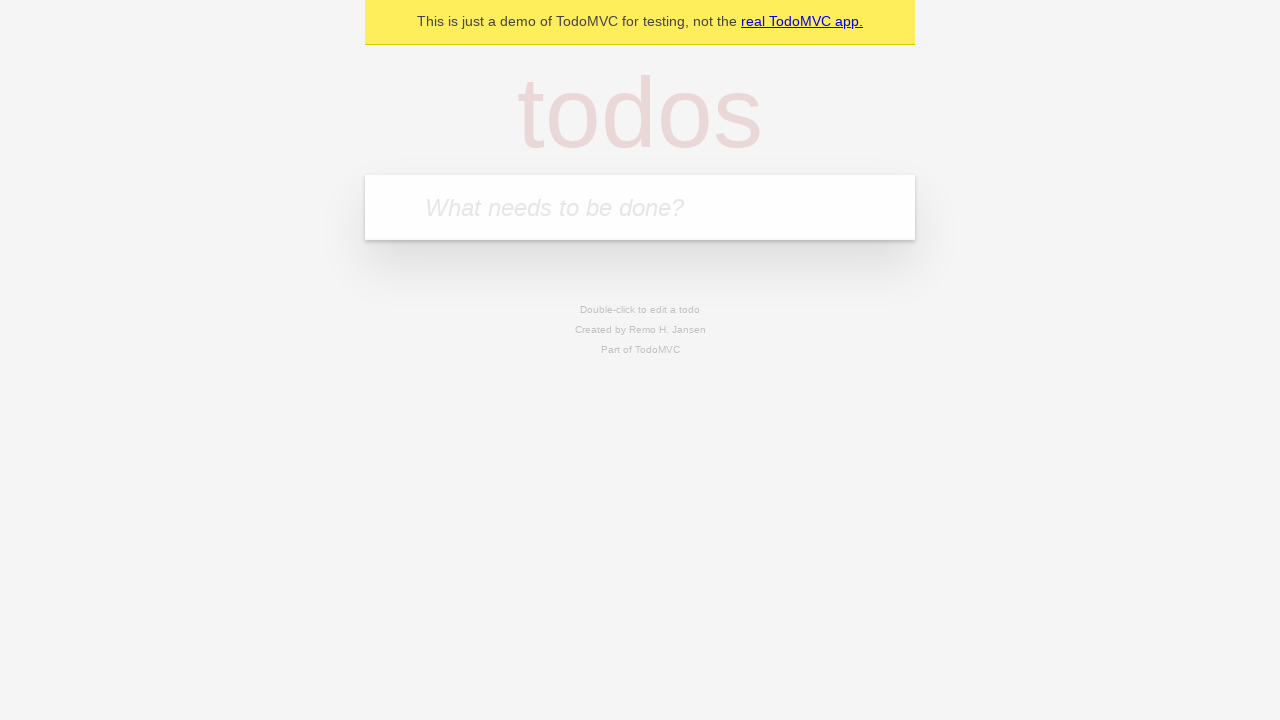

Filled new todo field with 'buy some cheese' on .new-todo
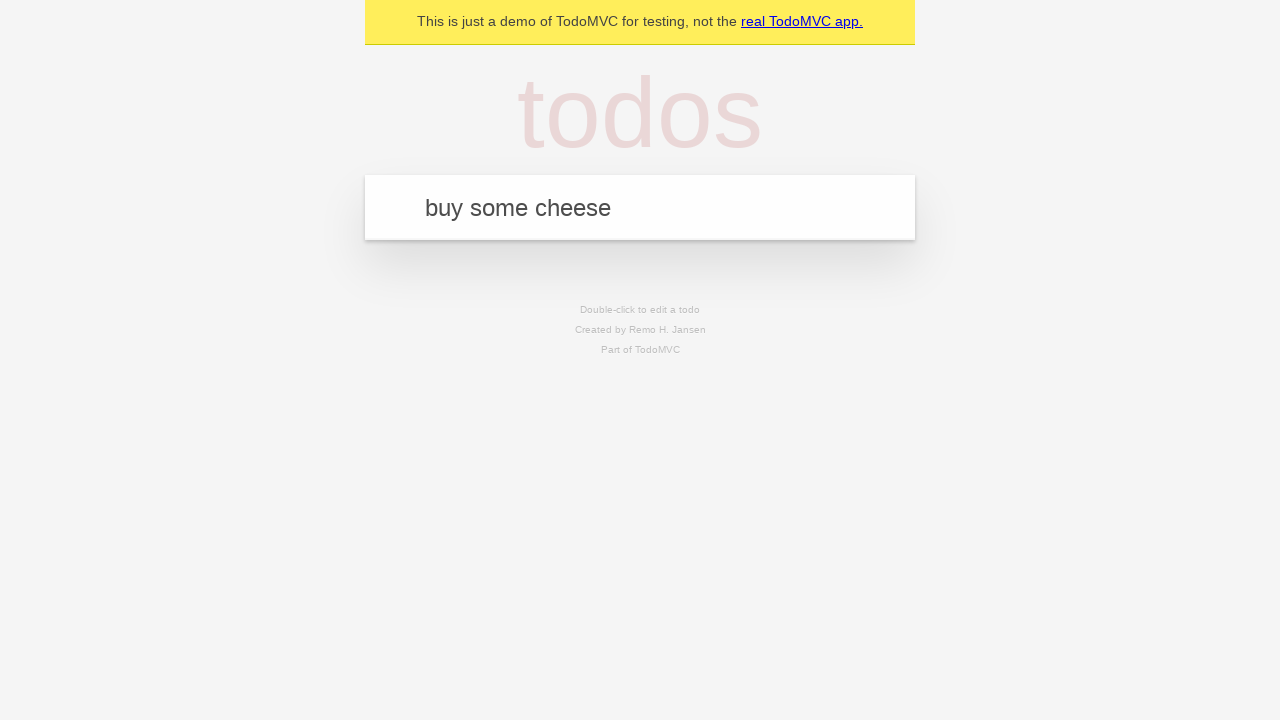

Pressed Enter to add first todo item on .new-todo
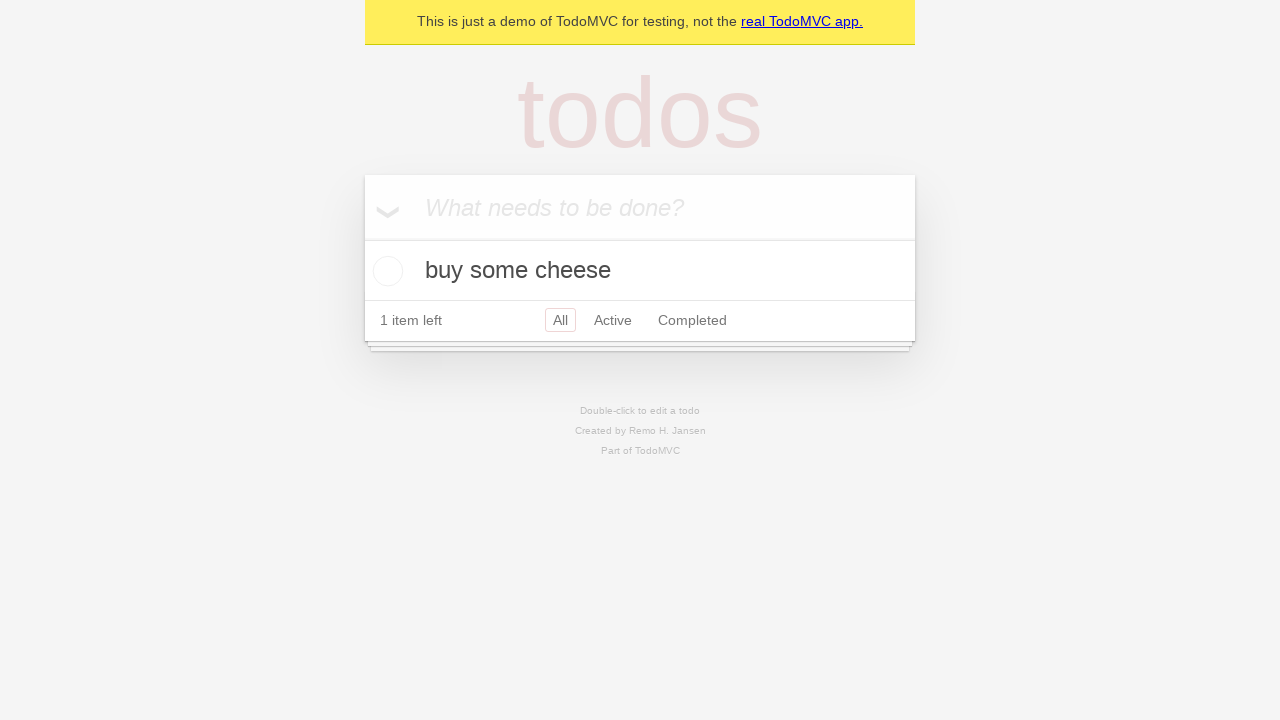

Filled new todo field with 'feed the cat' on .new-todo
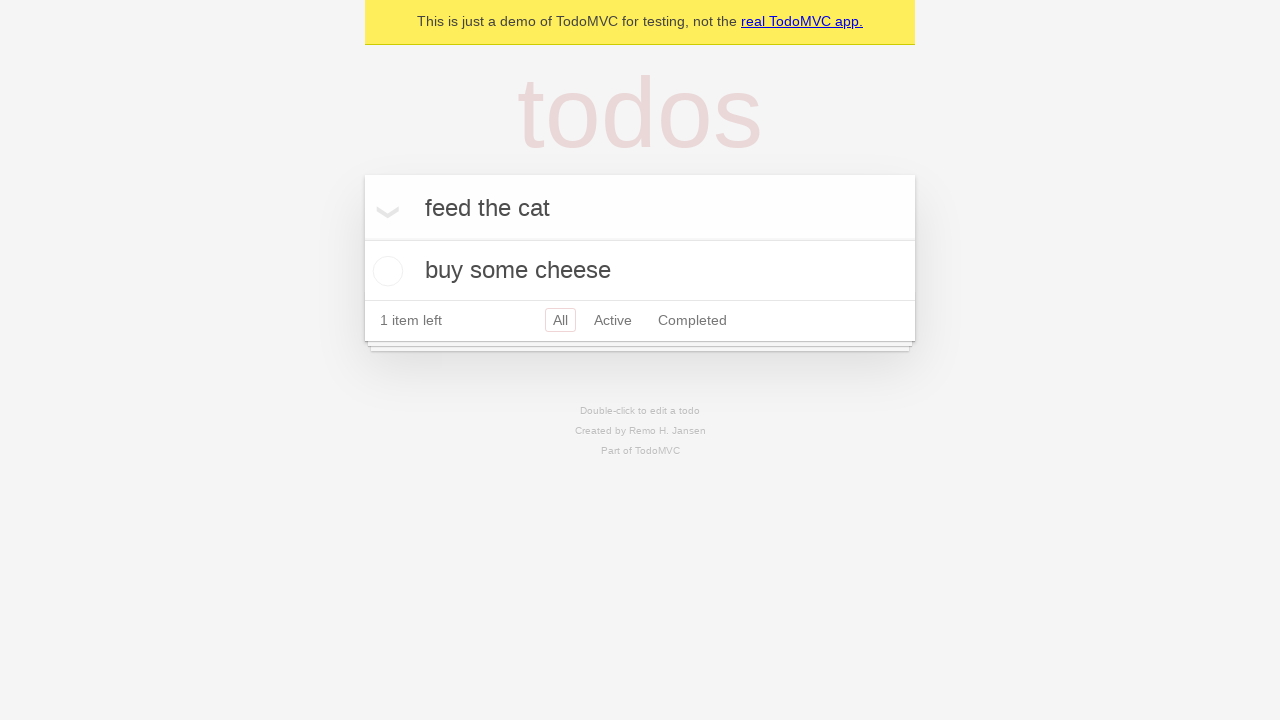

Pressed Enter to add second todo item on .new-todo
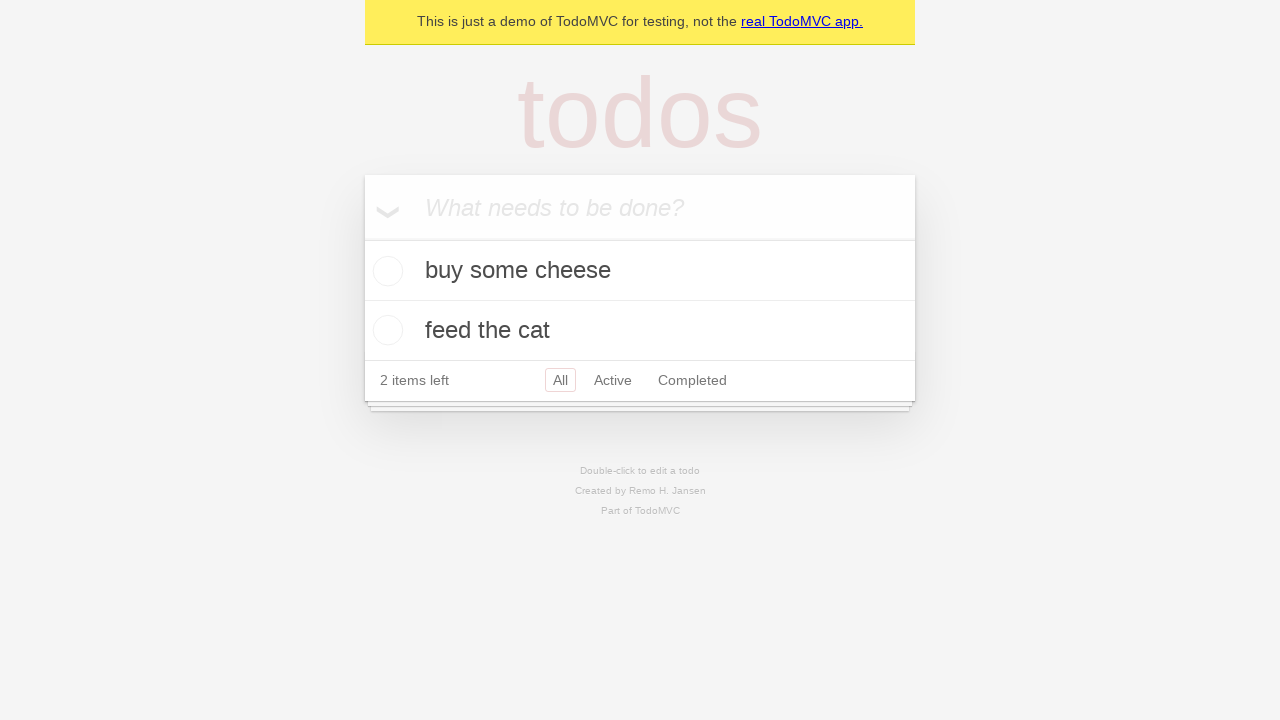

Filled new todo field with 'book a doctors appointment' on .new-todo
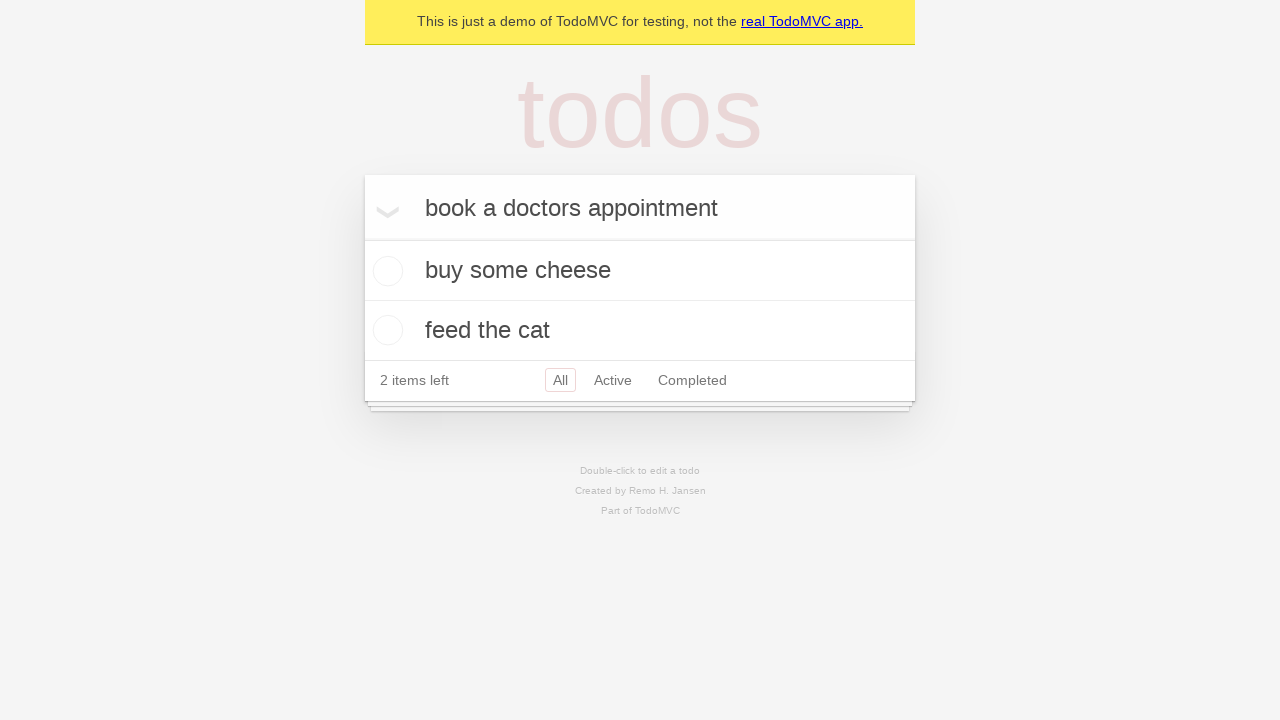

Pressed Enter to add third todo item on .new-todo
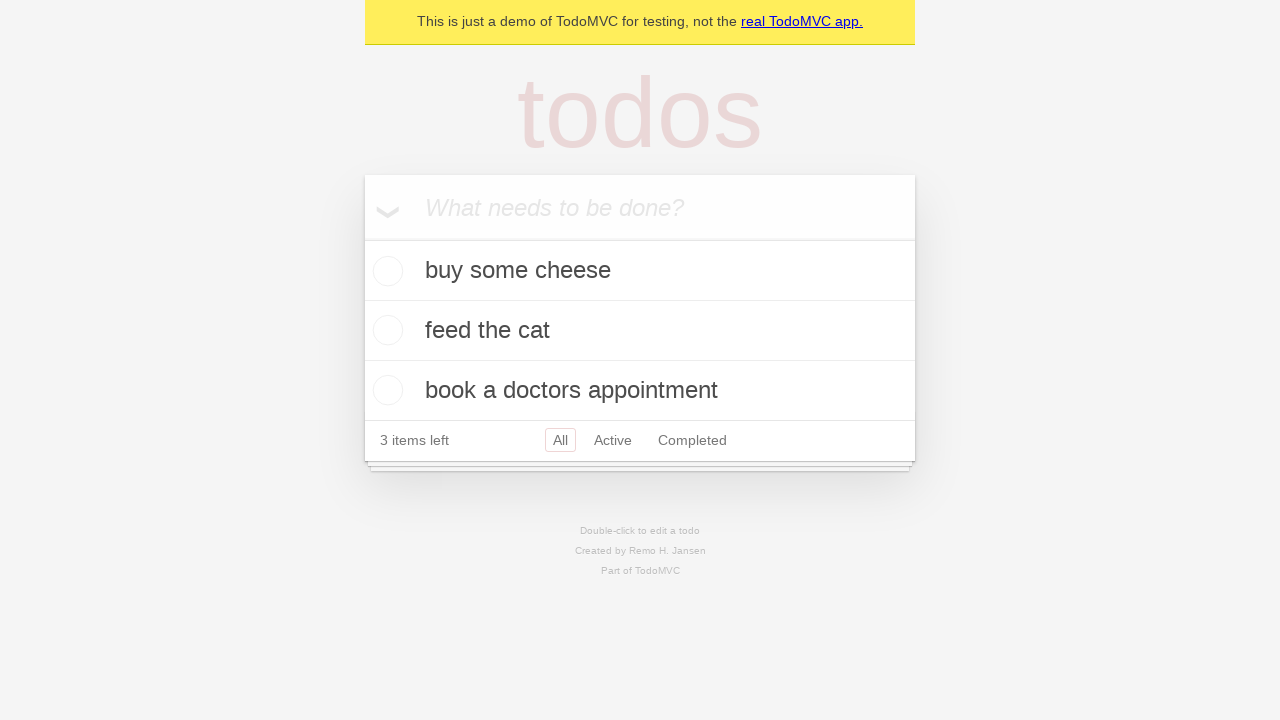

Double-clicked second todo item to enter edit mode at (640, 330) on .todo-list li label >> nth=1
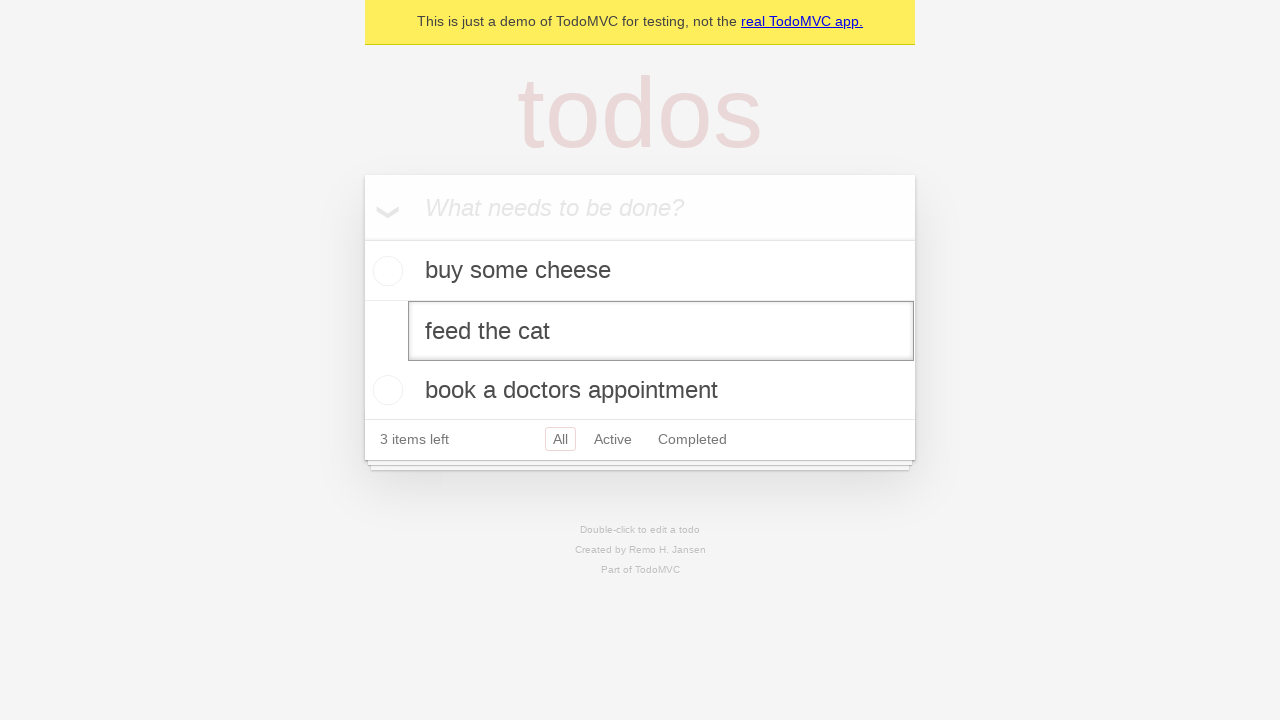

Cleared text from the editing todo item on .todo-list li.editing .edit
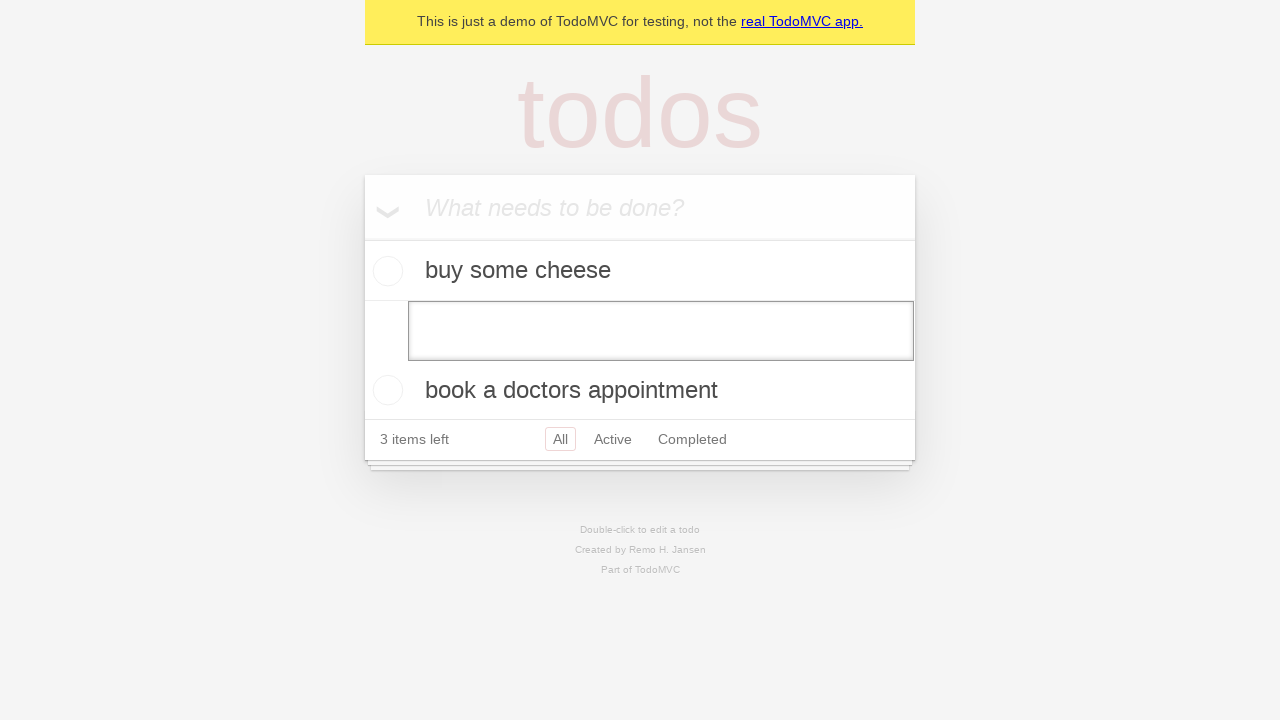

Pressed Enter to confirm the empty edit, removing the todo item on .todo-list li.editing .edit
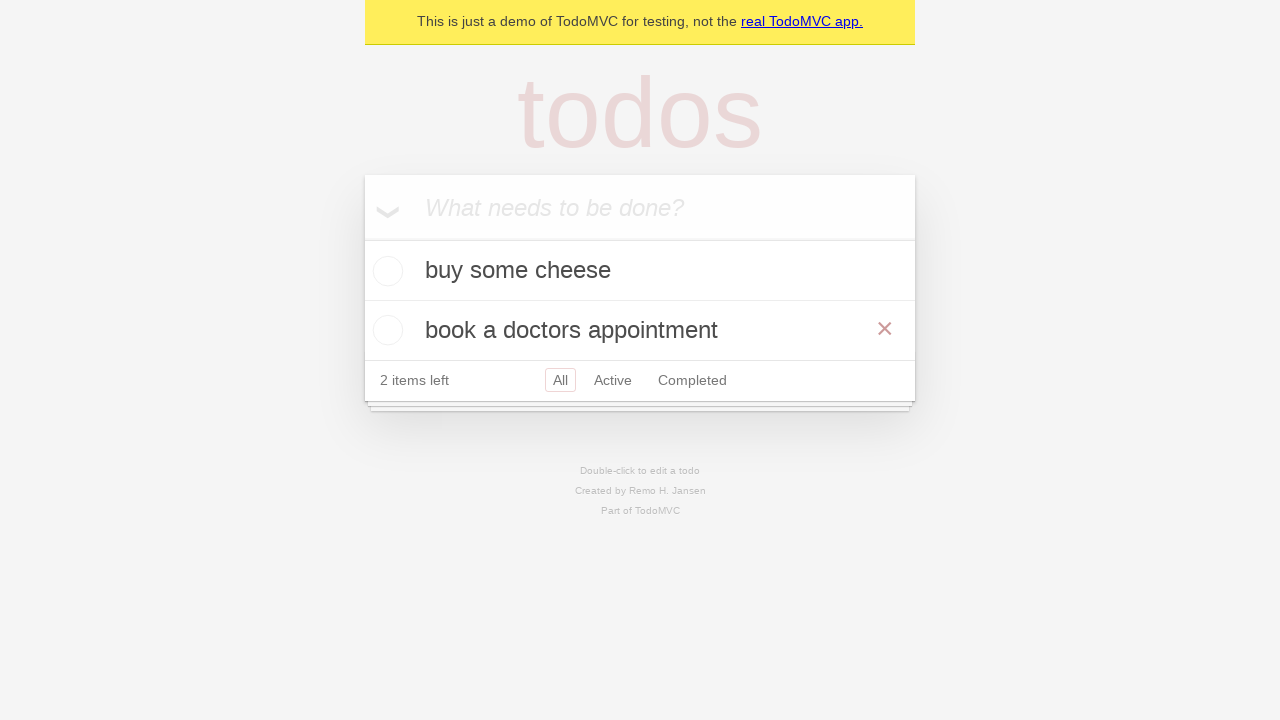

Verified that only 2 todo items remain after deletion
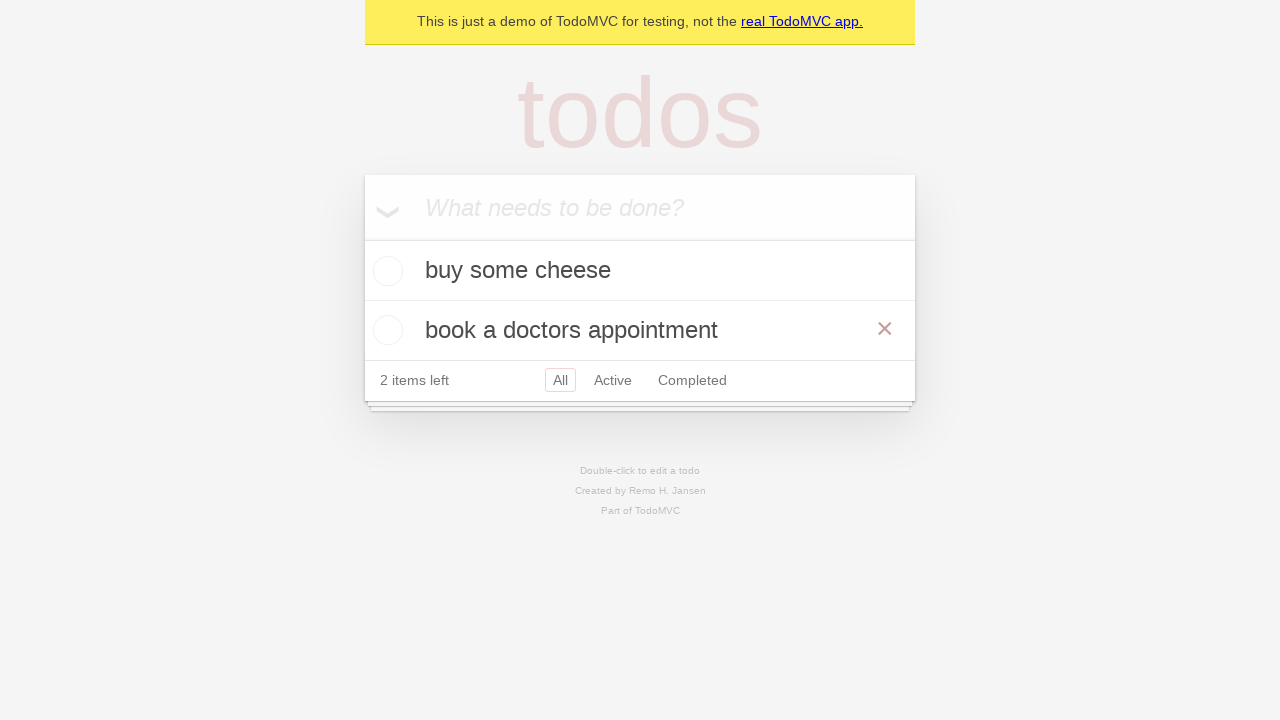

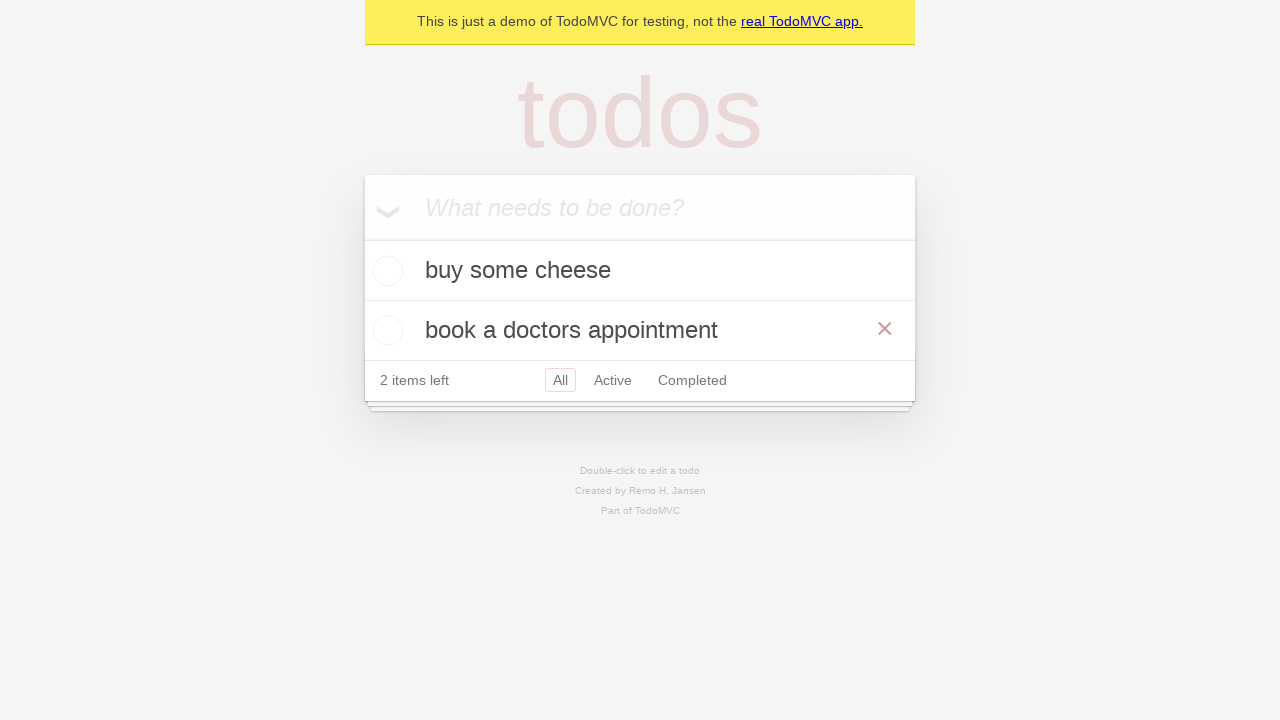